Tests a slow calculator web application by setting a delay, performing a calculation (7 + 8), and verifying the result equals 15

Starting URL: https://bonigarcia.dev/selenium-webdriver-java/slow-calculator.html

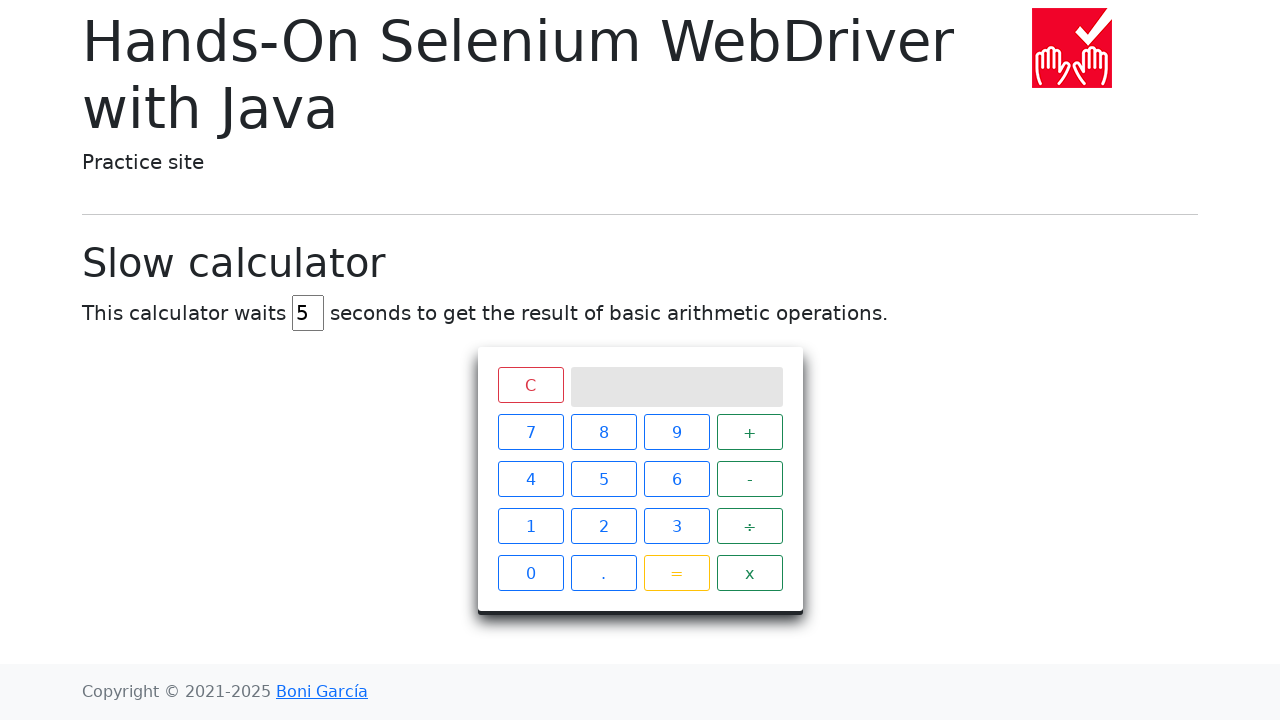

Scrolled to bottom of page to reveal calculator
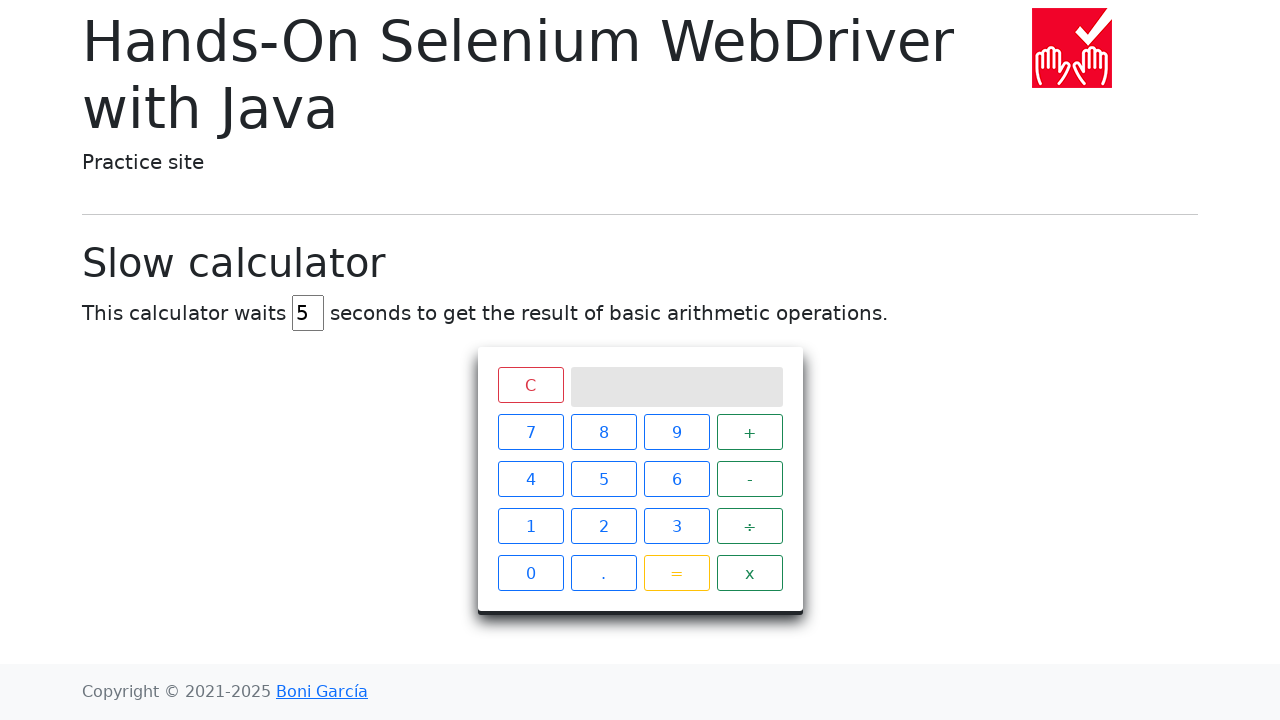

Located delay input field
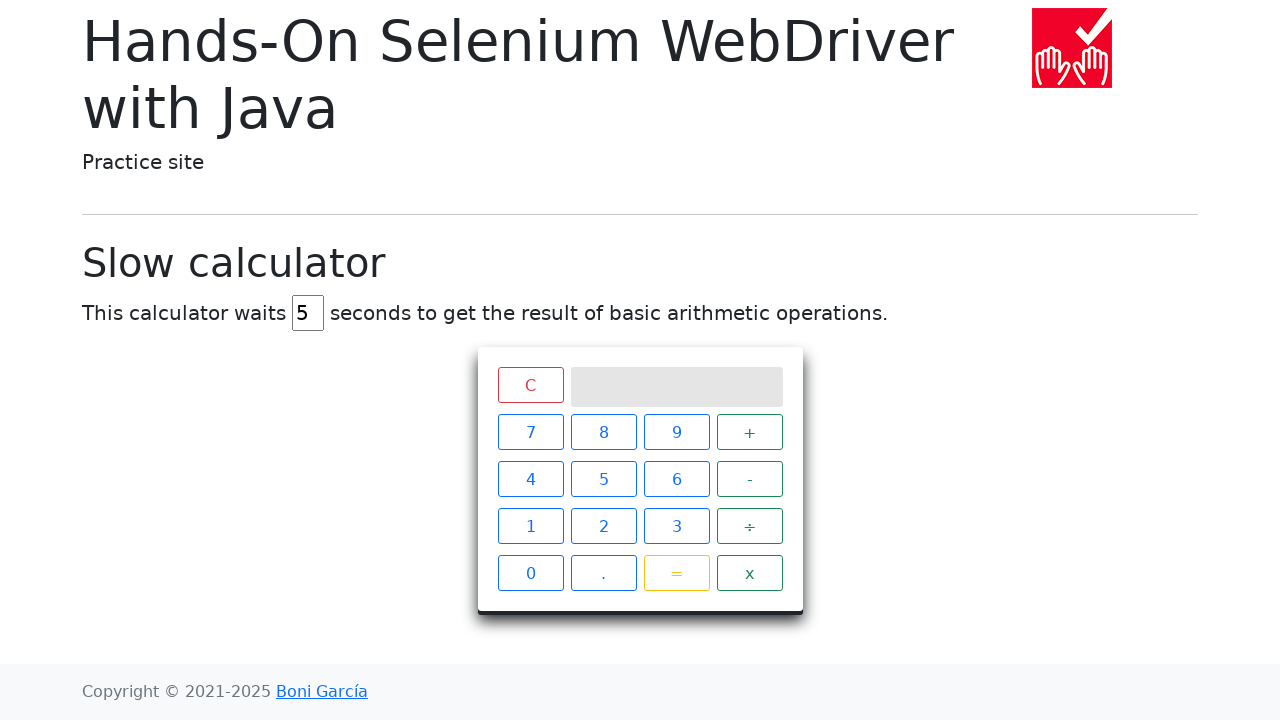

Cleared delay input field on #delay
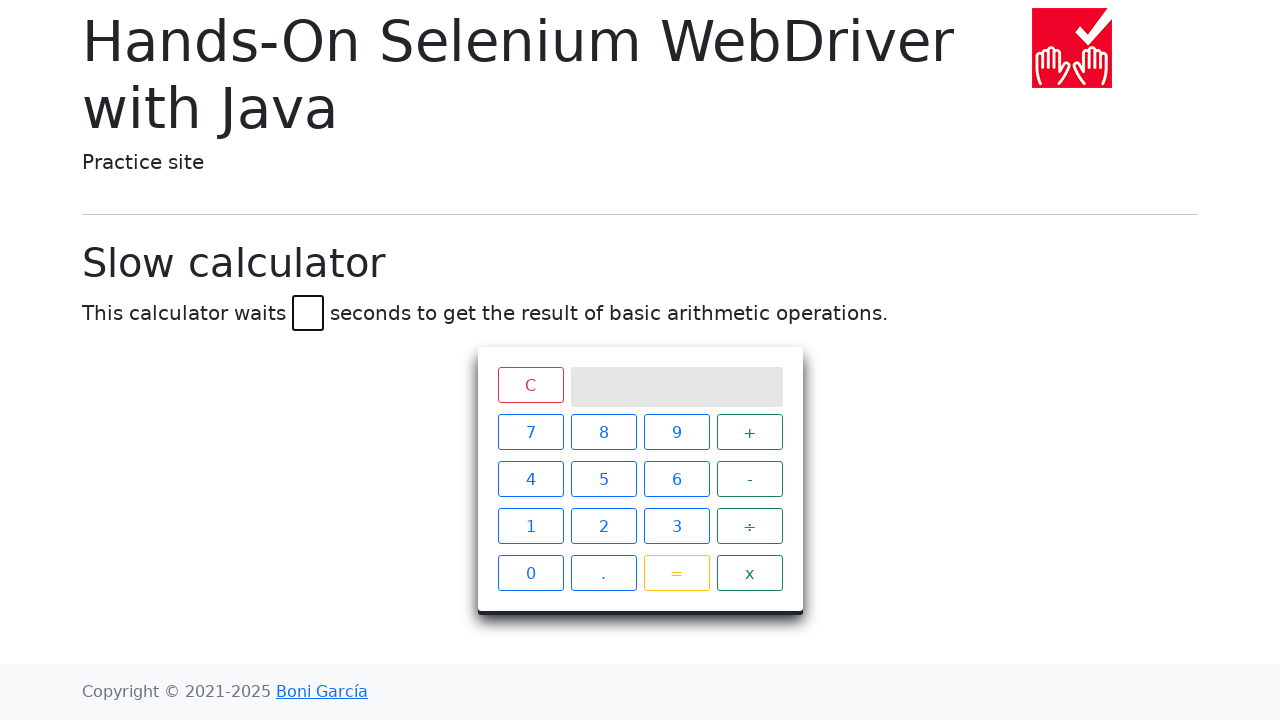

Filled delay field with 45 seconds on #delay
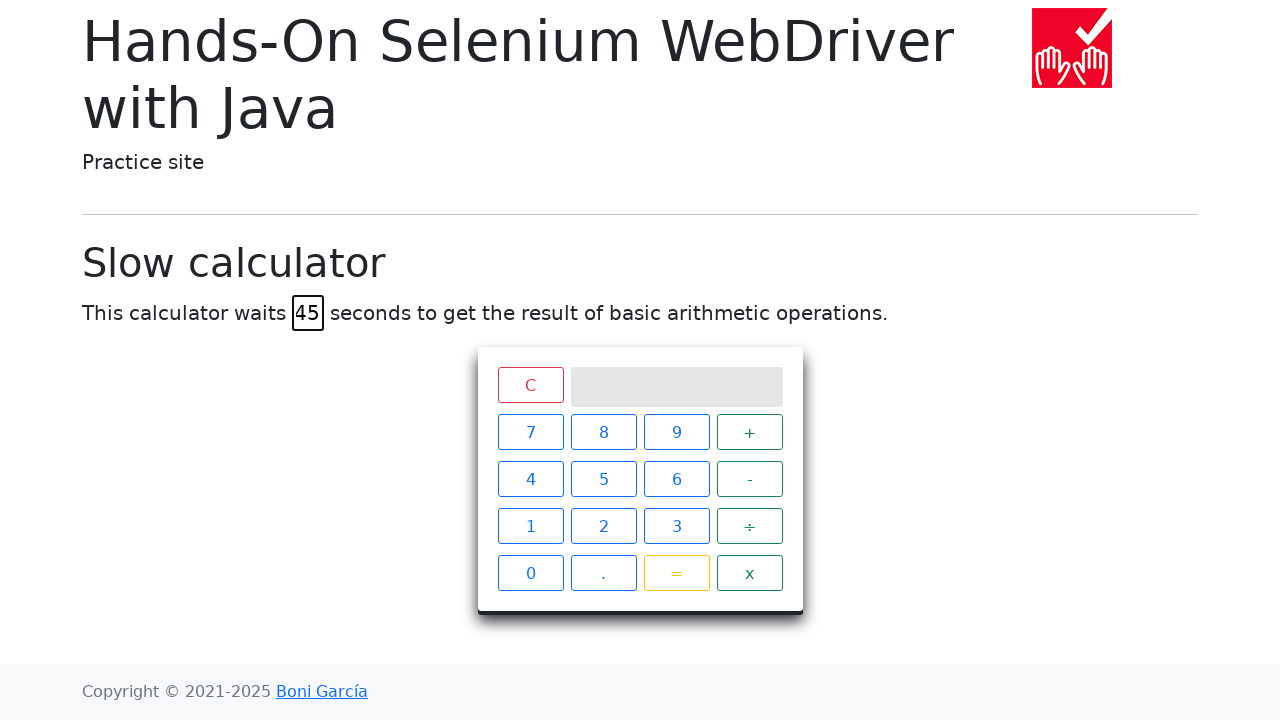

Clicked number 7 at (530, 432) on xpath=//span[.='7']
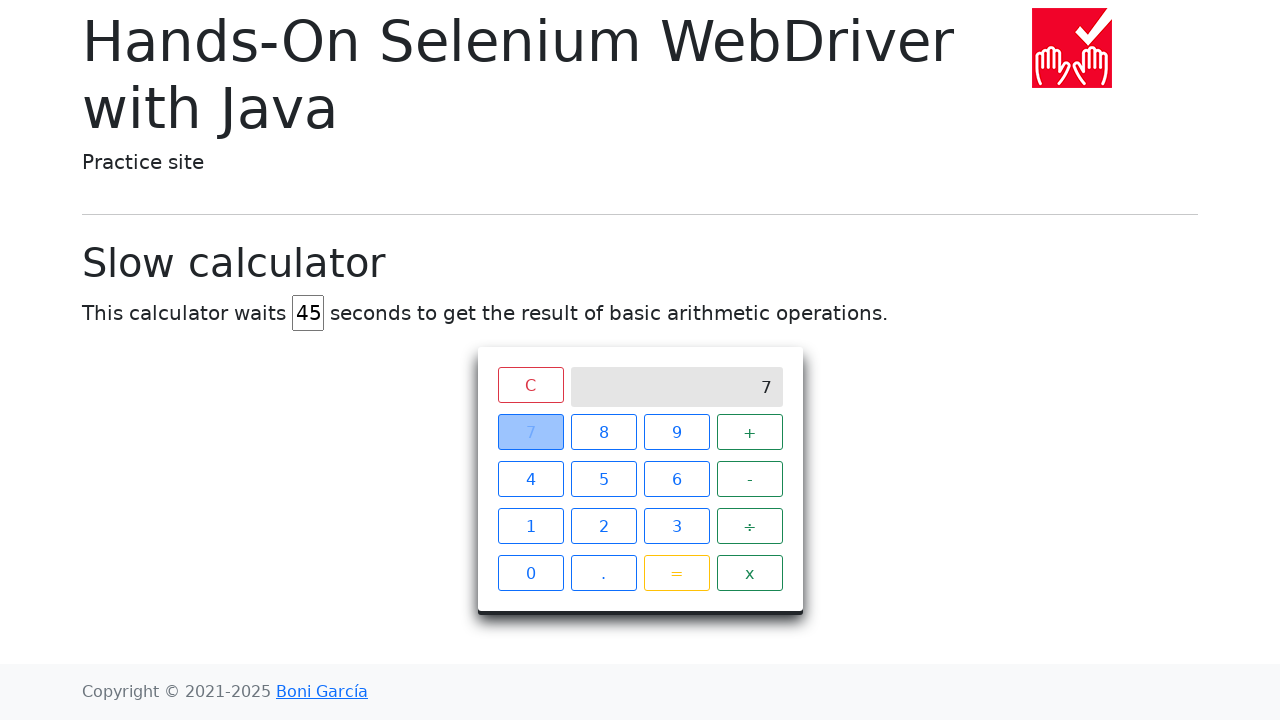

Clicked plus operator at (750, 432) on xpath=//span[.='+']
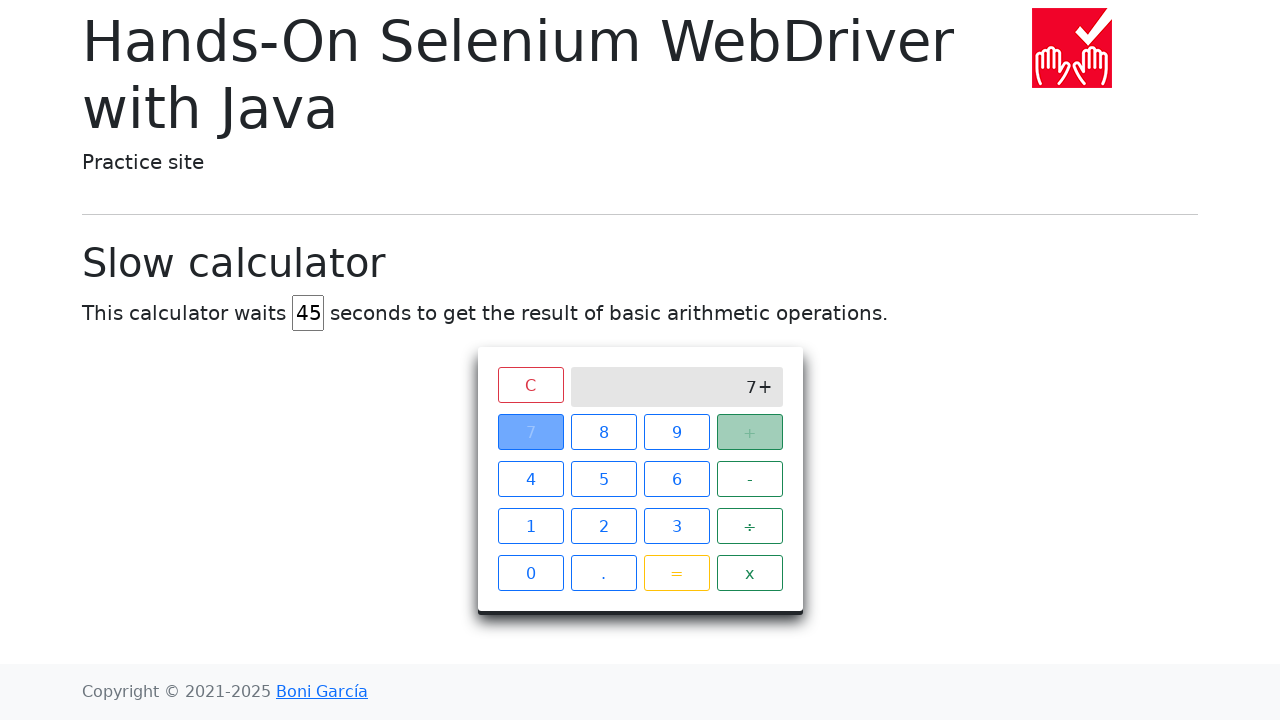

Clicked number 8 at (604, 432) on xpath=//span[.='8']
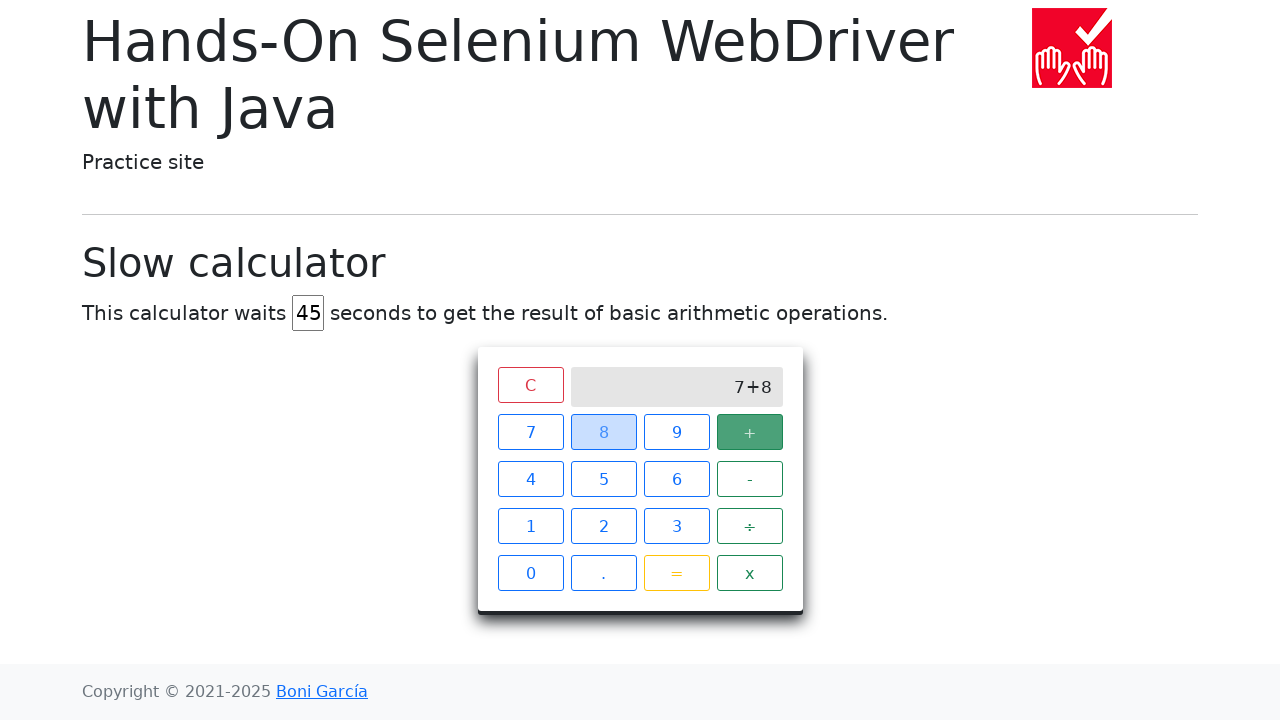

Clicked equals button to perform calculation at (676, 573) on xpath=//span[.='=']
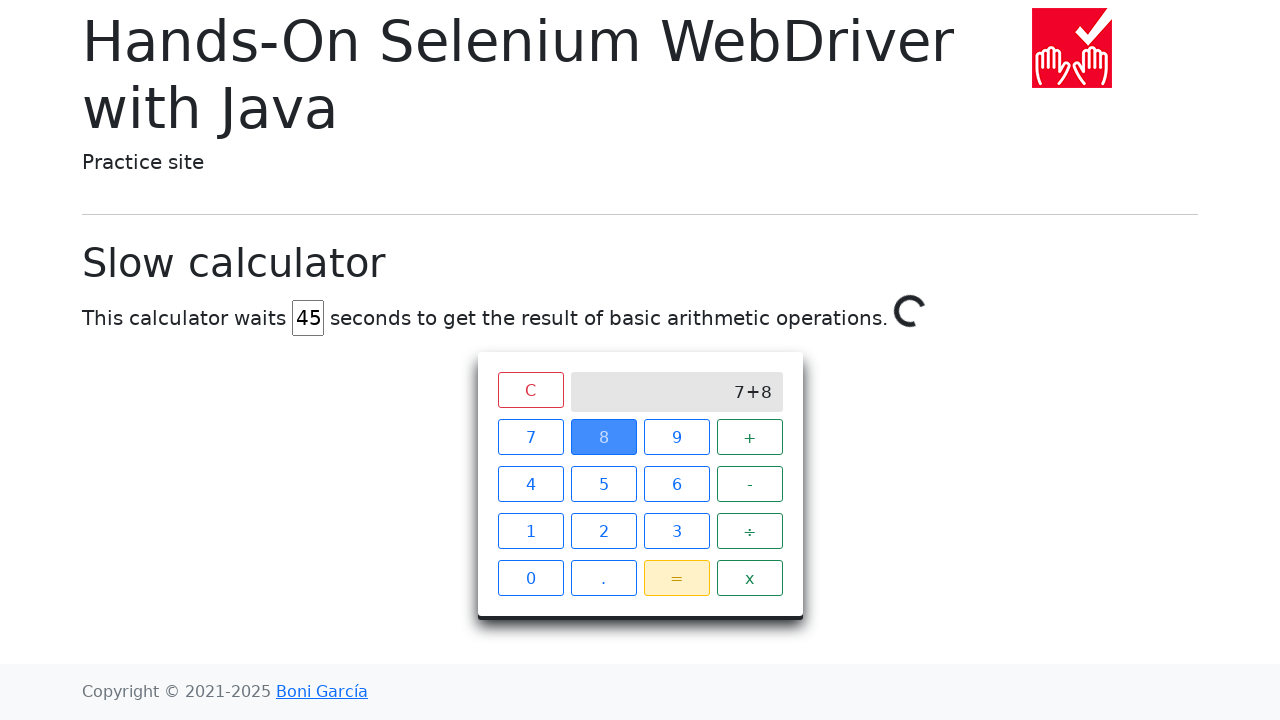

Calculator result verified as 15
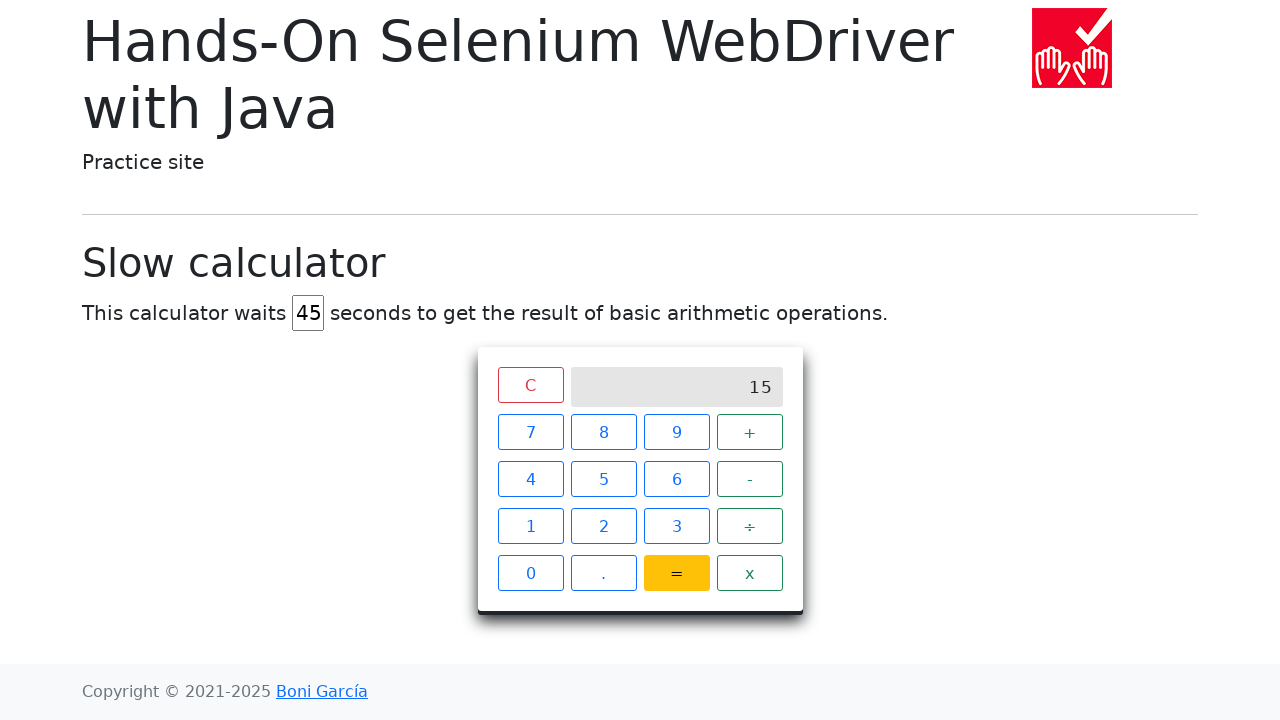

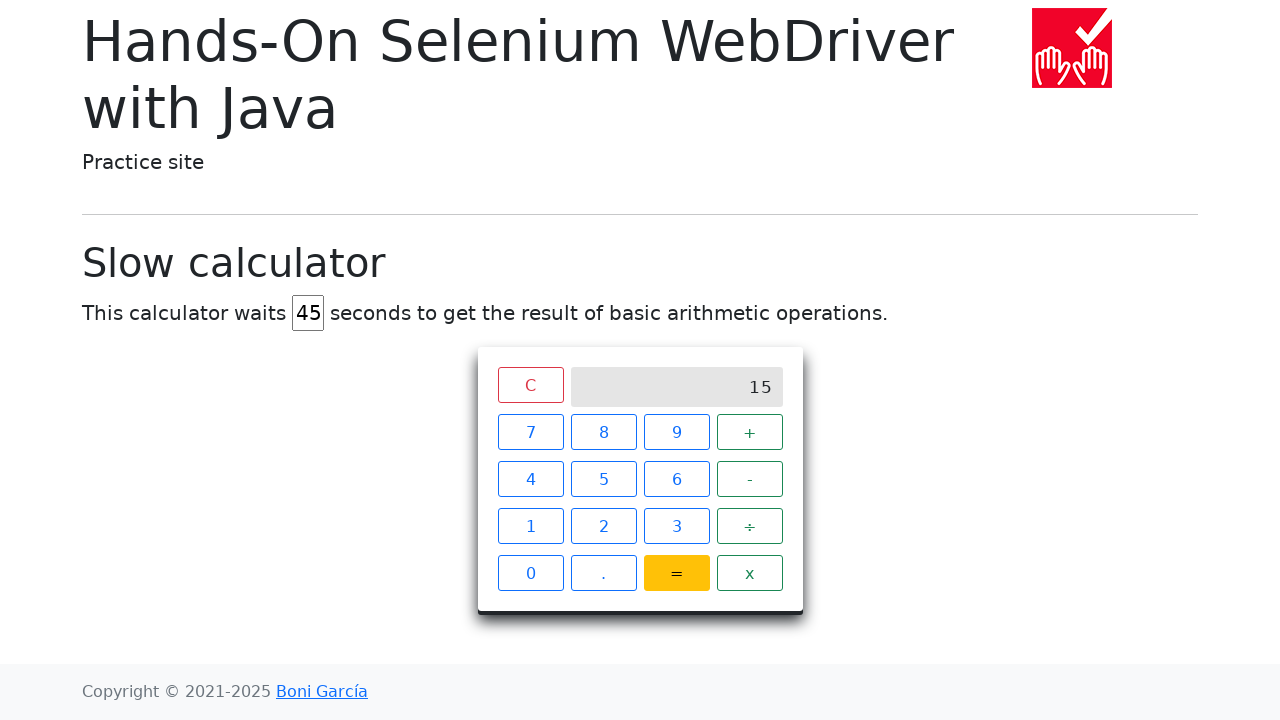